Tests user registration form by filling in personal details including name, address, email, phone, gender, language preference, and skills selection.

Starting URL: https://demo.automationtesting.in/Register.html

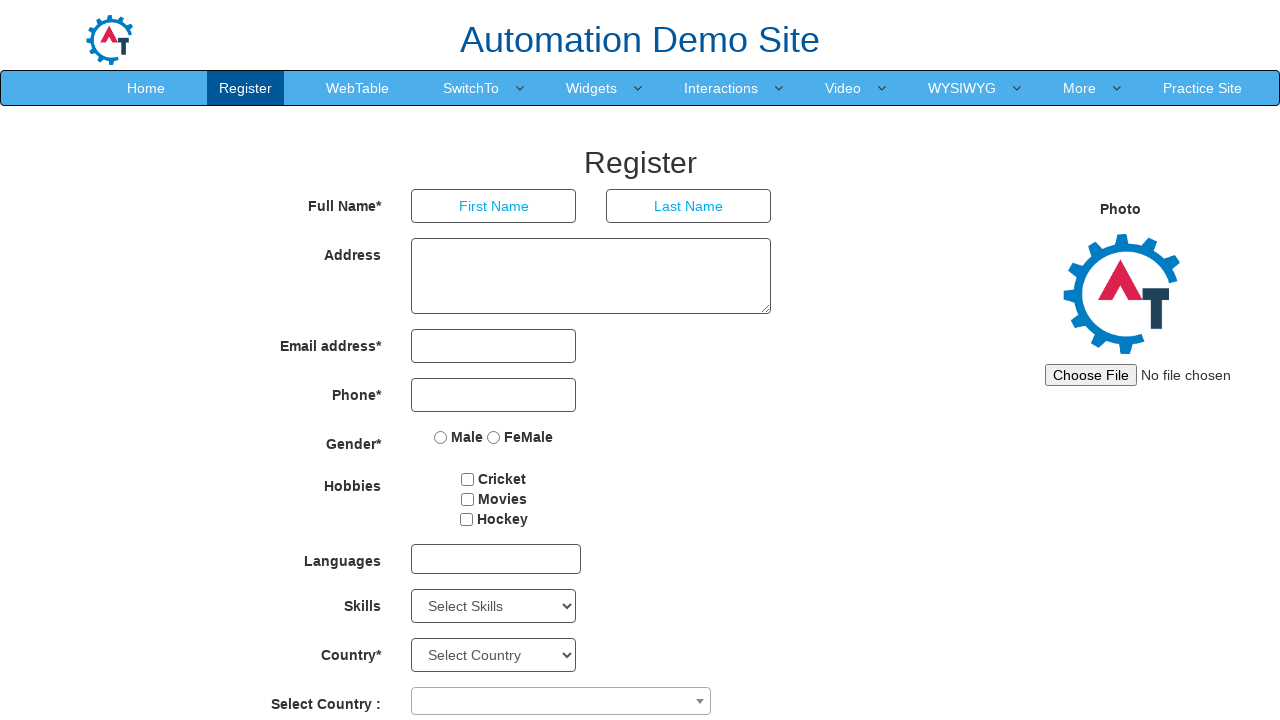

Filled first name field with 'Michael' on internal:attr=[placeholder="First Name"i]
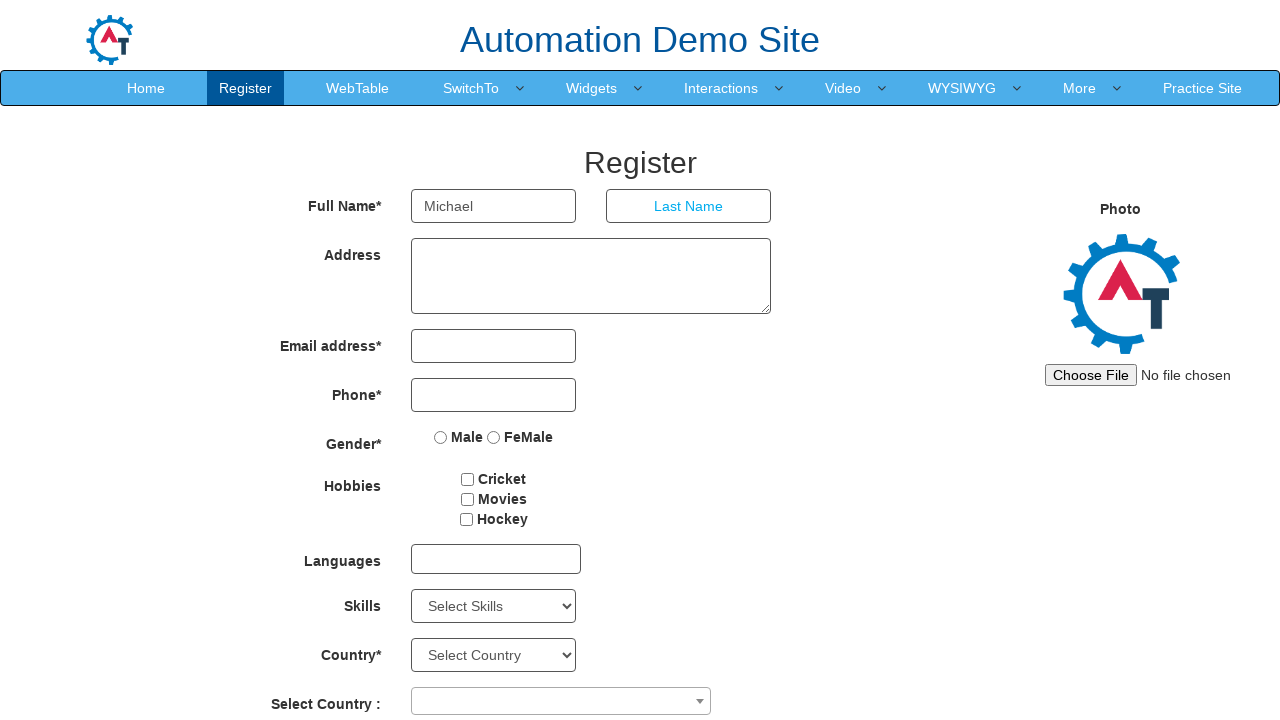

Filled last name field with 'Thompson' on internal:attr=[placeholder="Last Name"i]
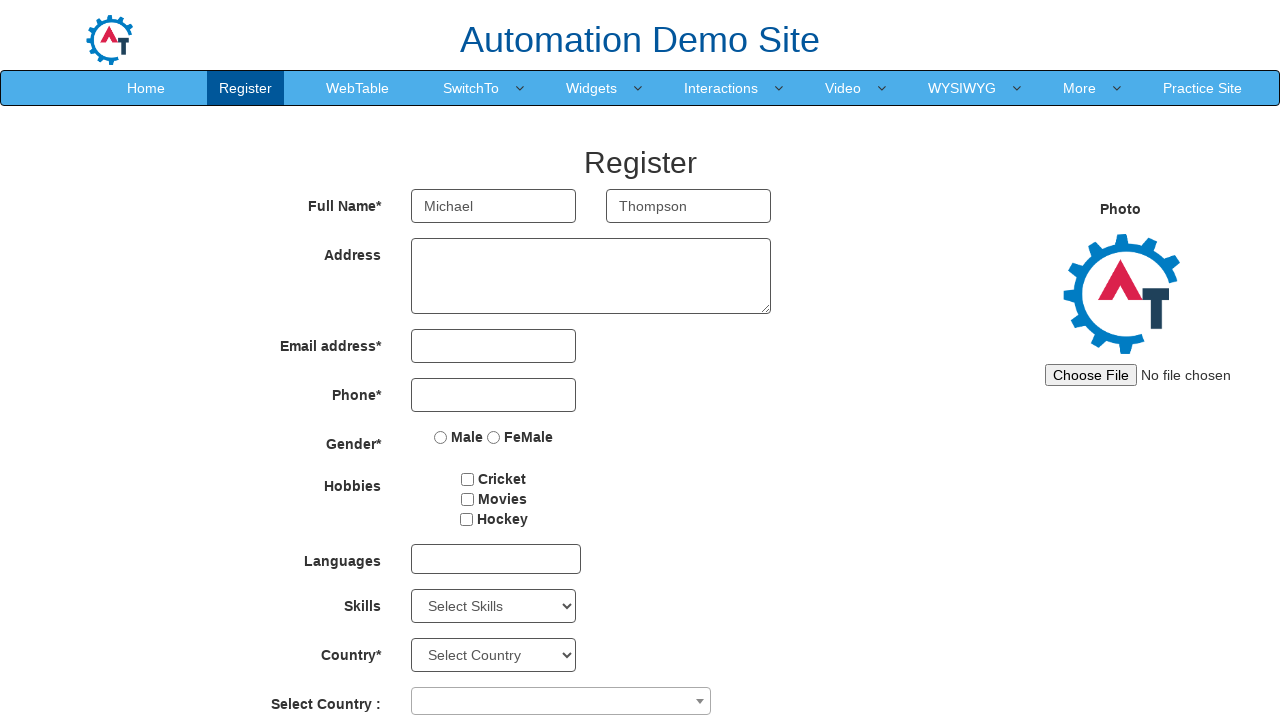

Filled address field with '456 Oak Avenue, Suite 12, Chicago, IL 60601' on textarea[ng-model='Adress']
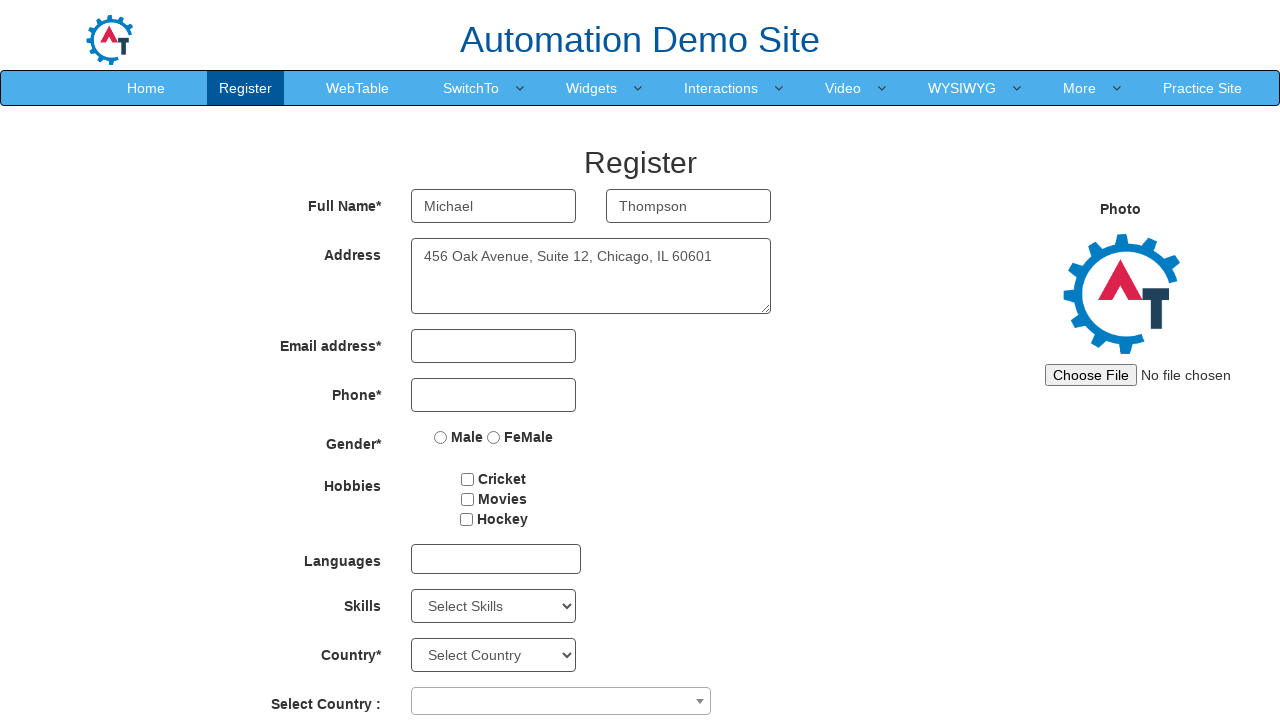

Filled email field with 'michael.thompson@testmail.com' on xpath=//input[@type='email']
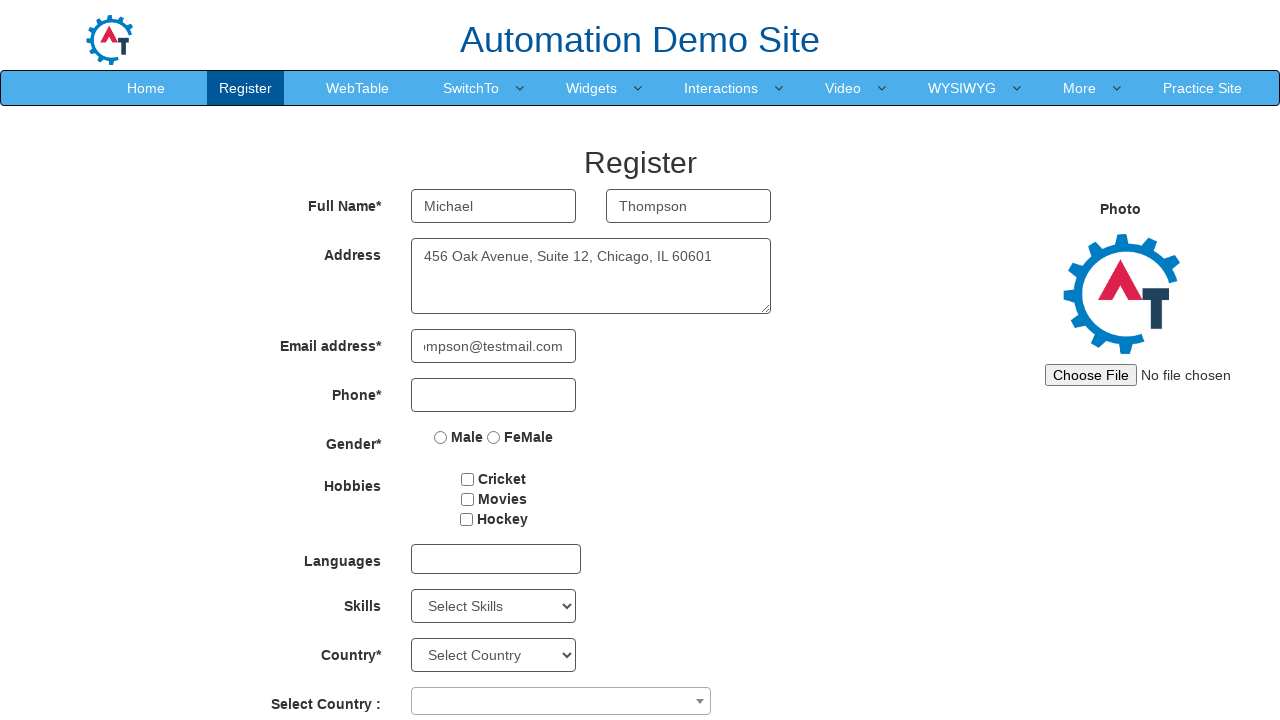

Filled phone number field with '3125557890' on input[ng-model='Phone']
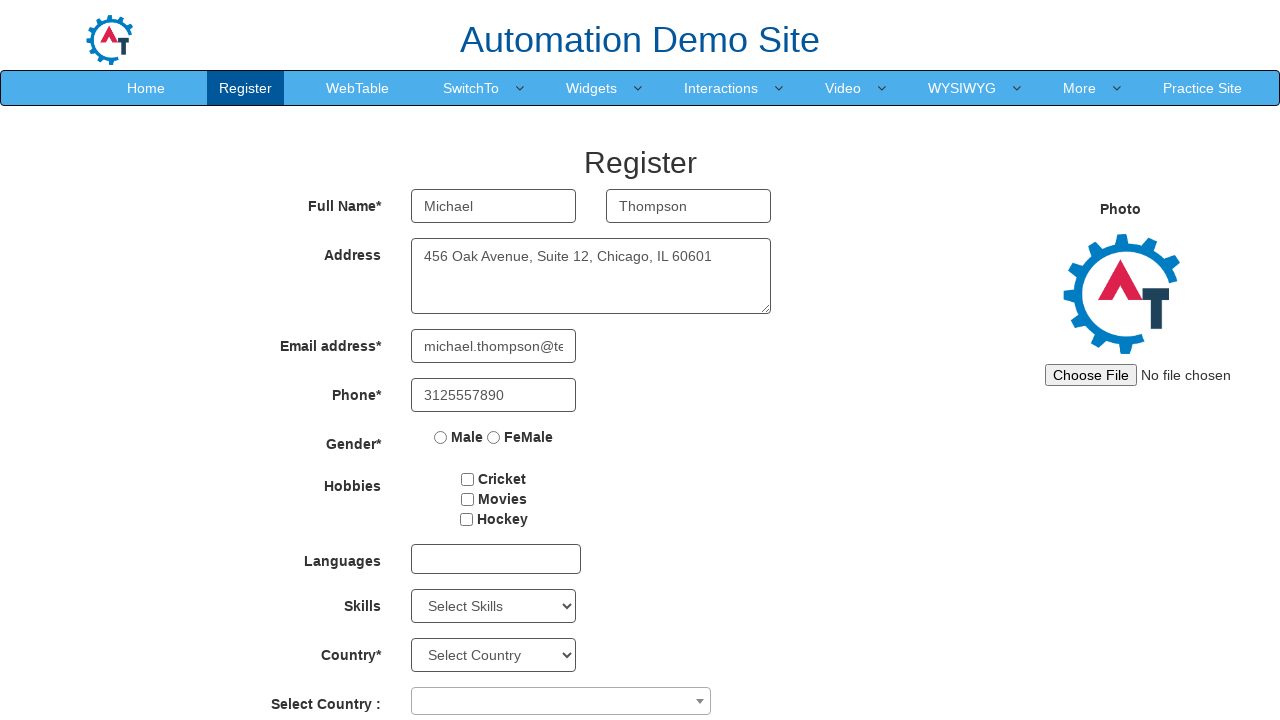

Selected 'Male' as gender at (441, 437) on input[value='Male']
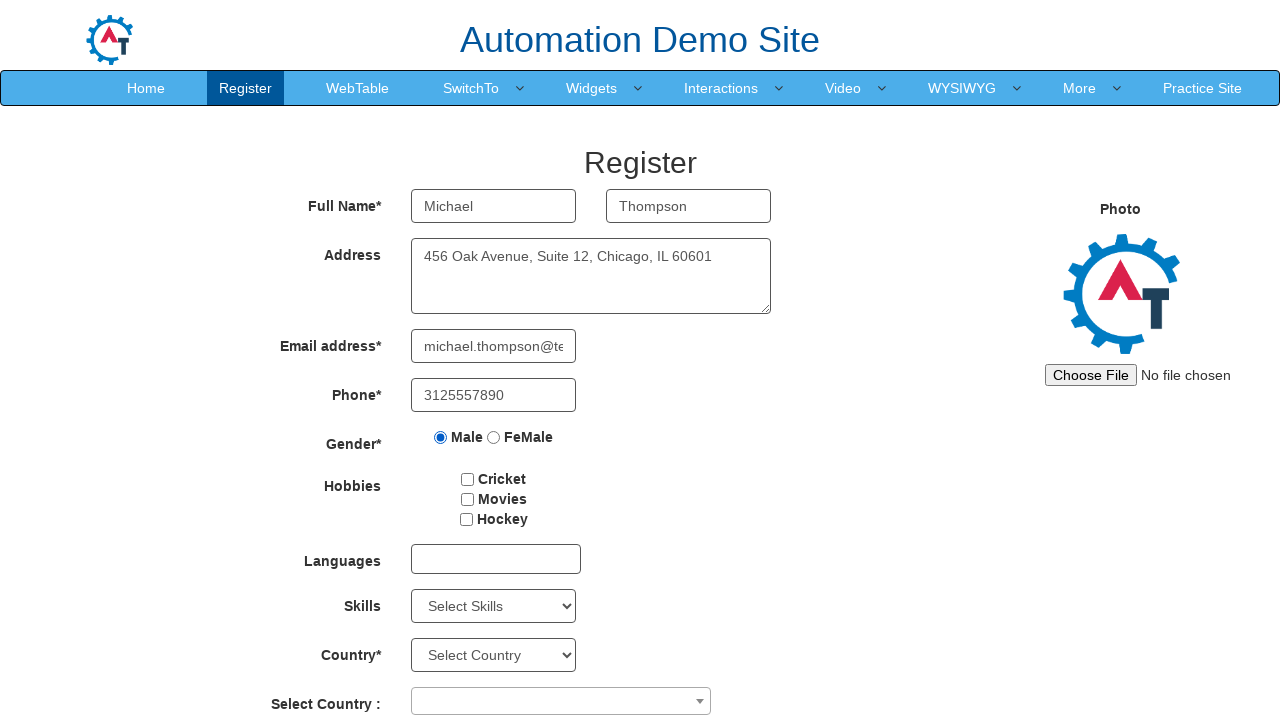

Clicked on language dropdown at (496, 559) on #msdd
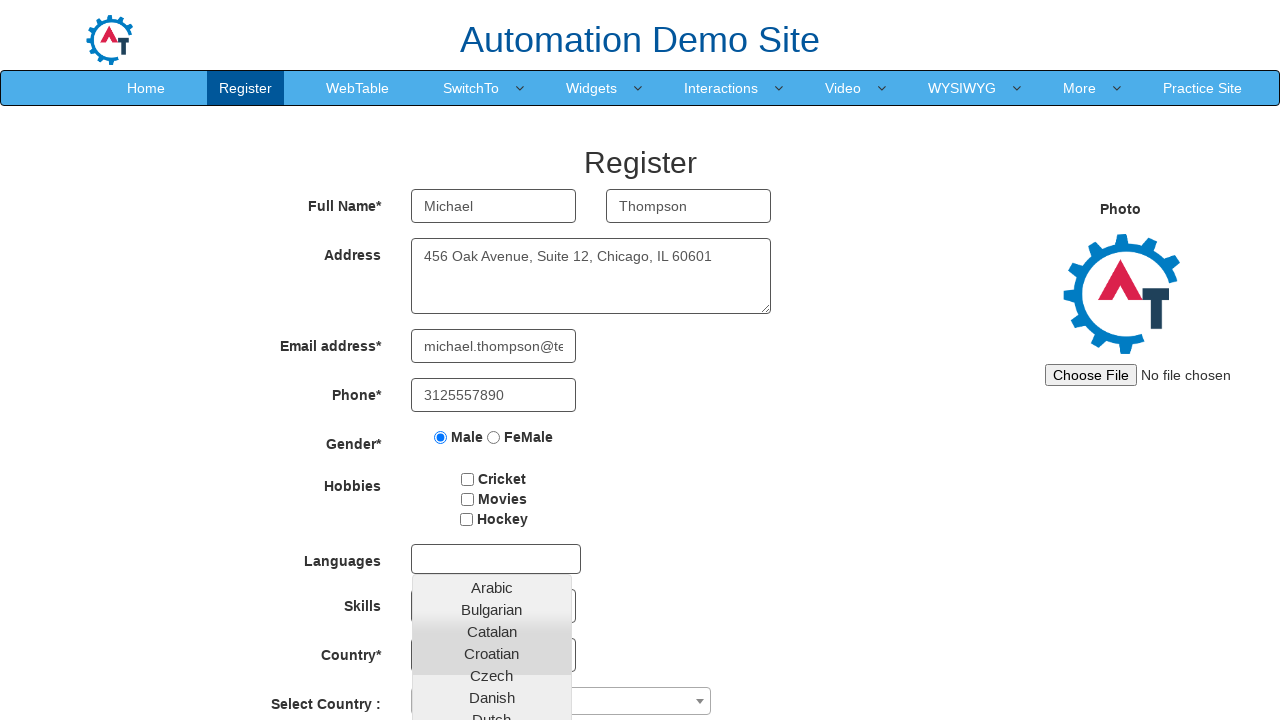

Selected 'Arabic' from language dropdown at (492, 587) on xpath=//a[text()='Arabic']
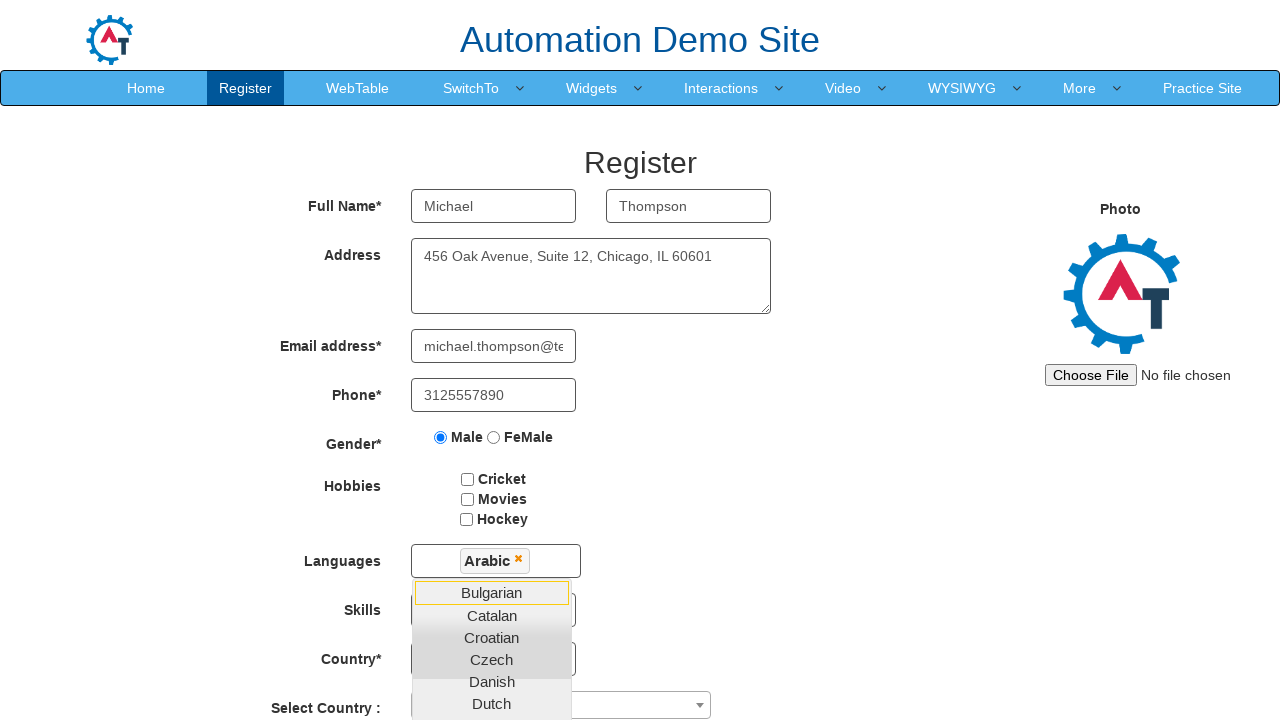

Selected 'Java' from skills dropdown on #Skills
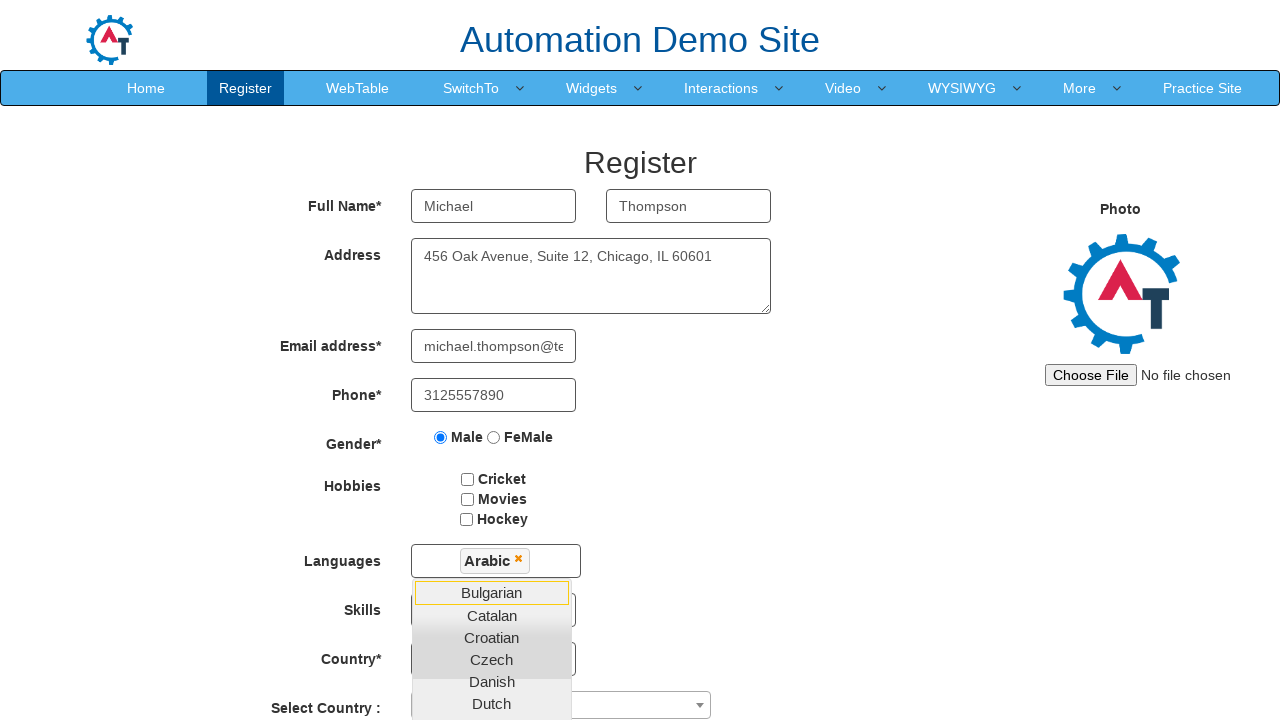

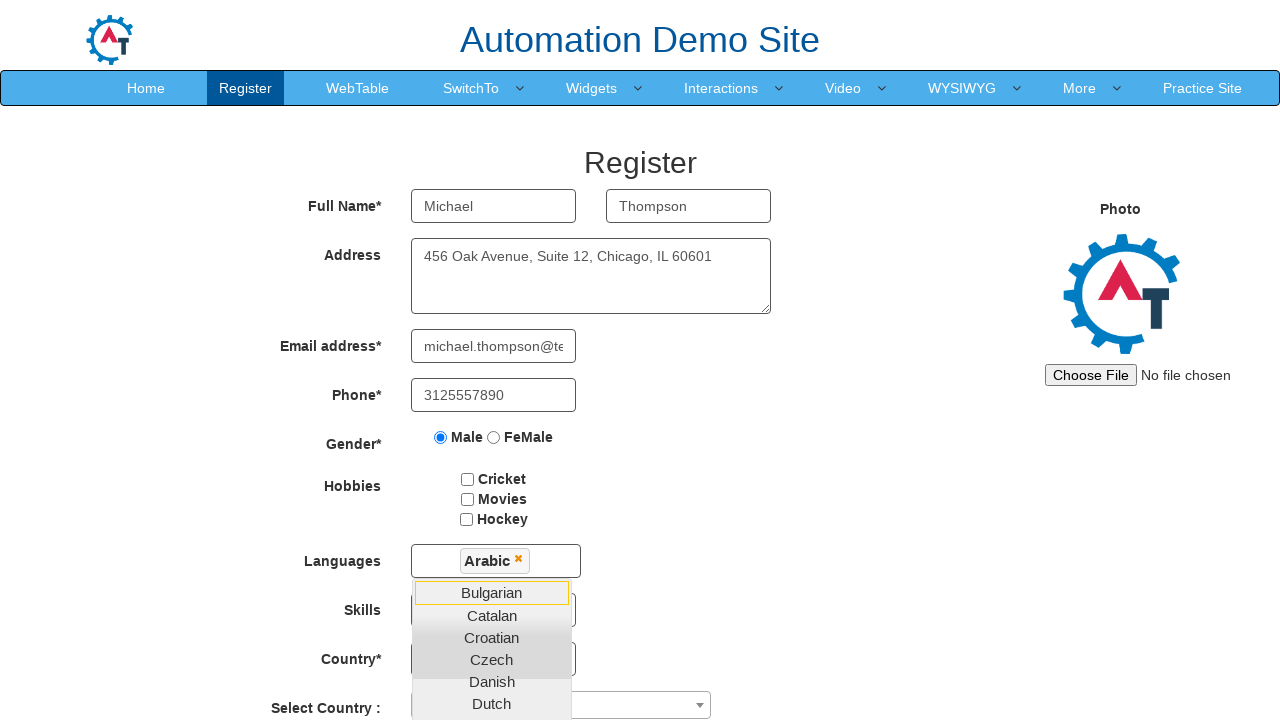